Tests an Angular calculator application by performing multiplication of two numbers and verifying the result

Starting URL: https://juliemr.github.io/protractor-demo/

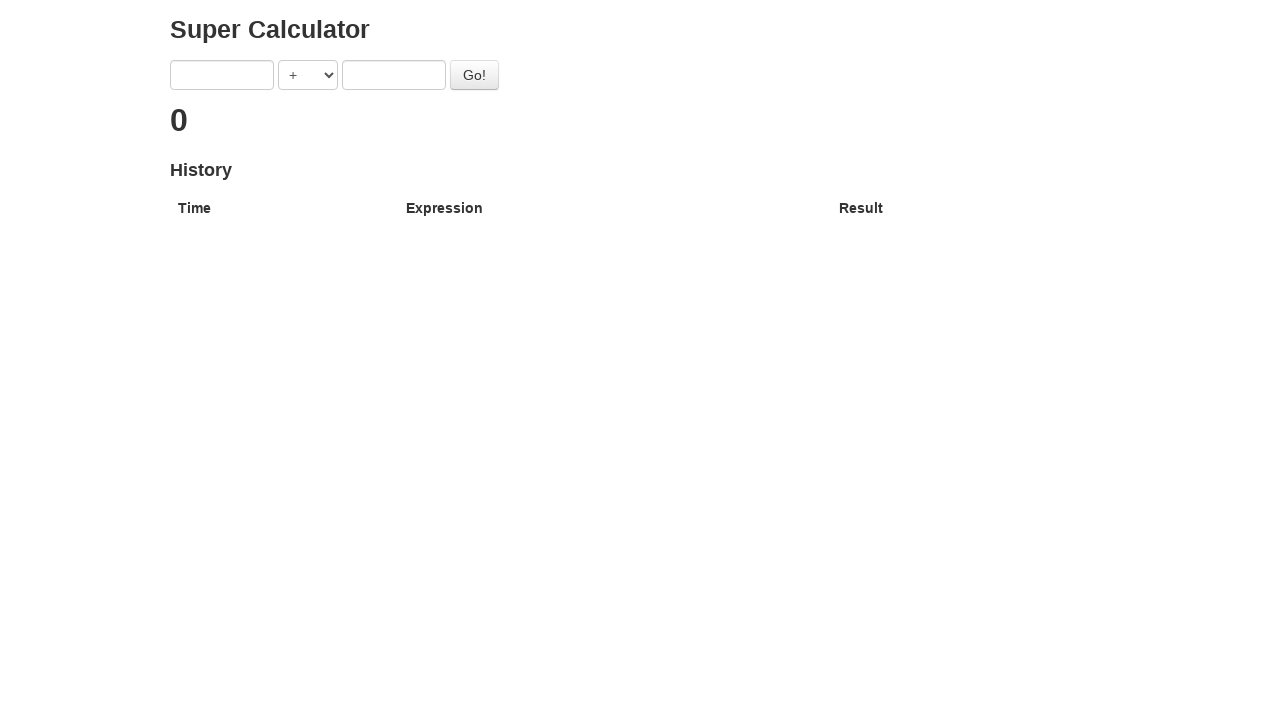

Entered first number '15' in calculator on (//input[contains(@class,'input-small ng-pristine')])[1]
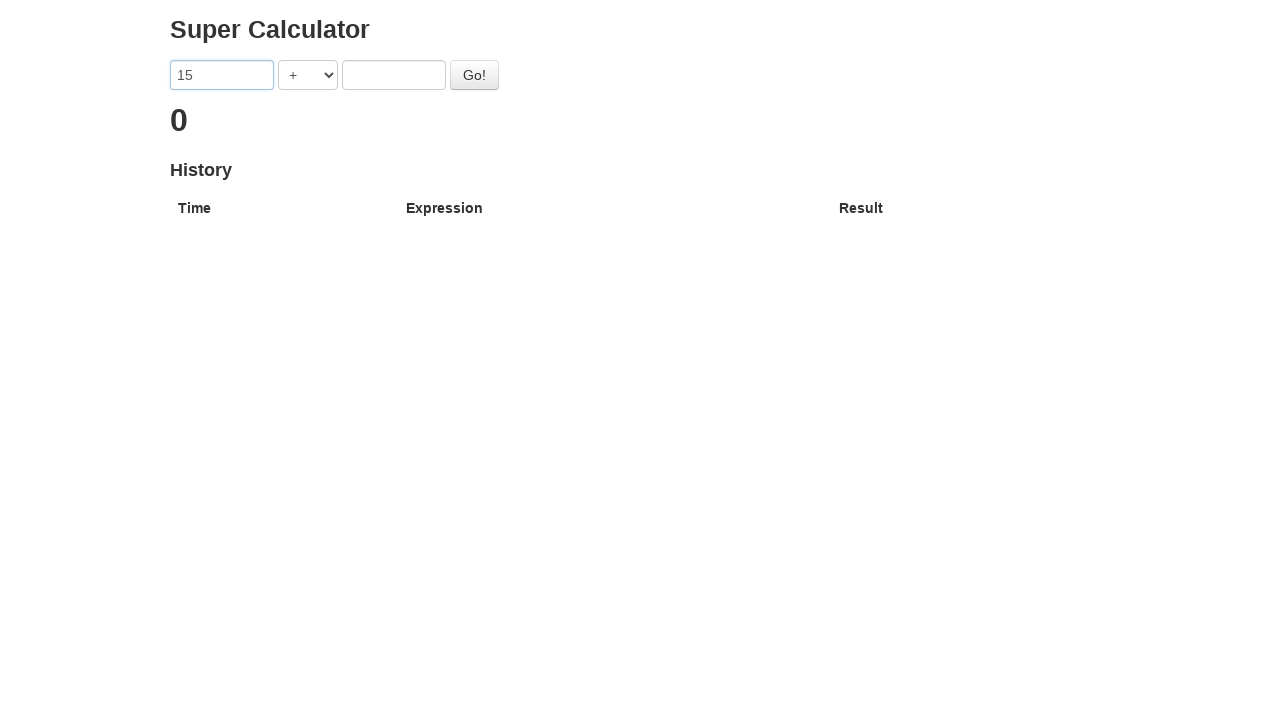

Selected multiplication operation '*' on select
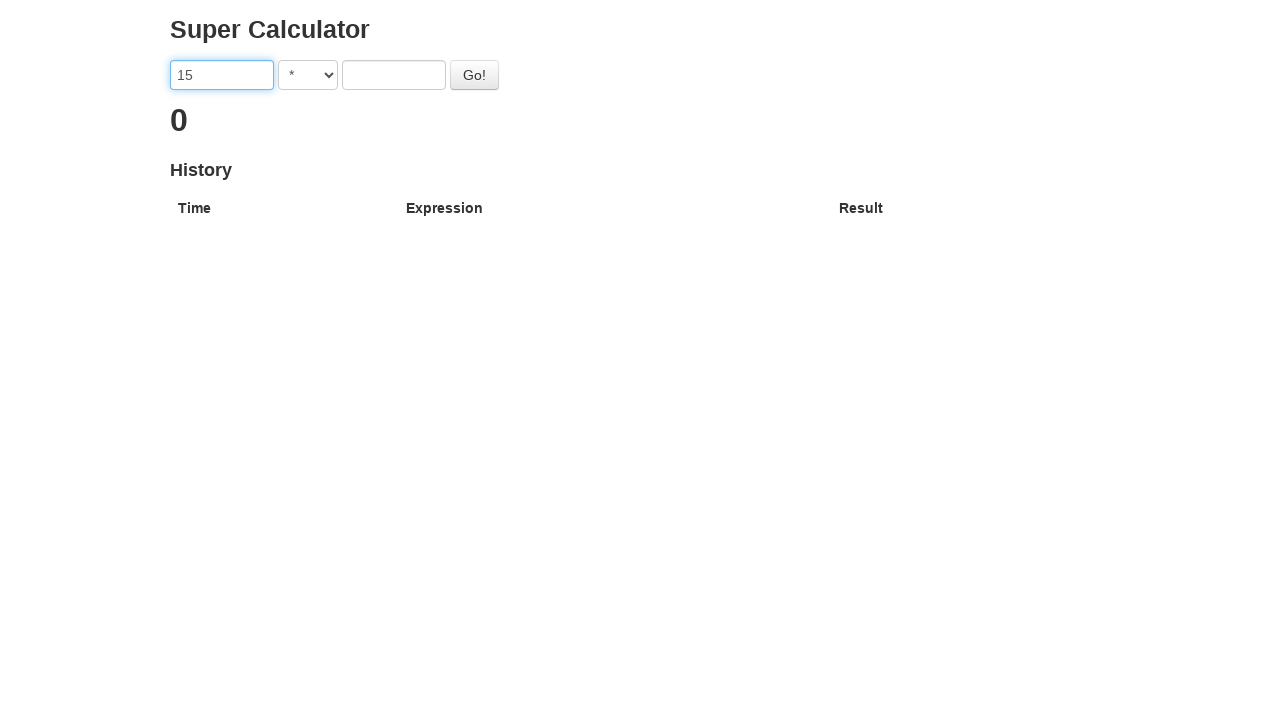

Entered second number '8' in calculator on input[ng-model='second']
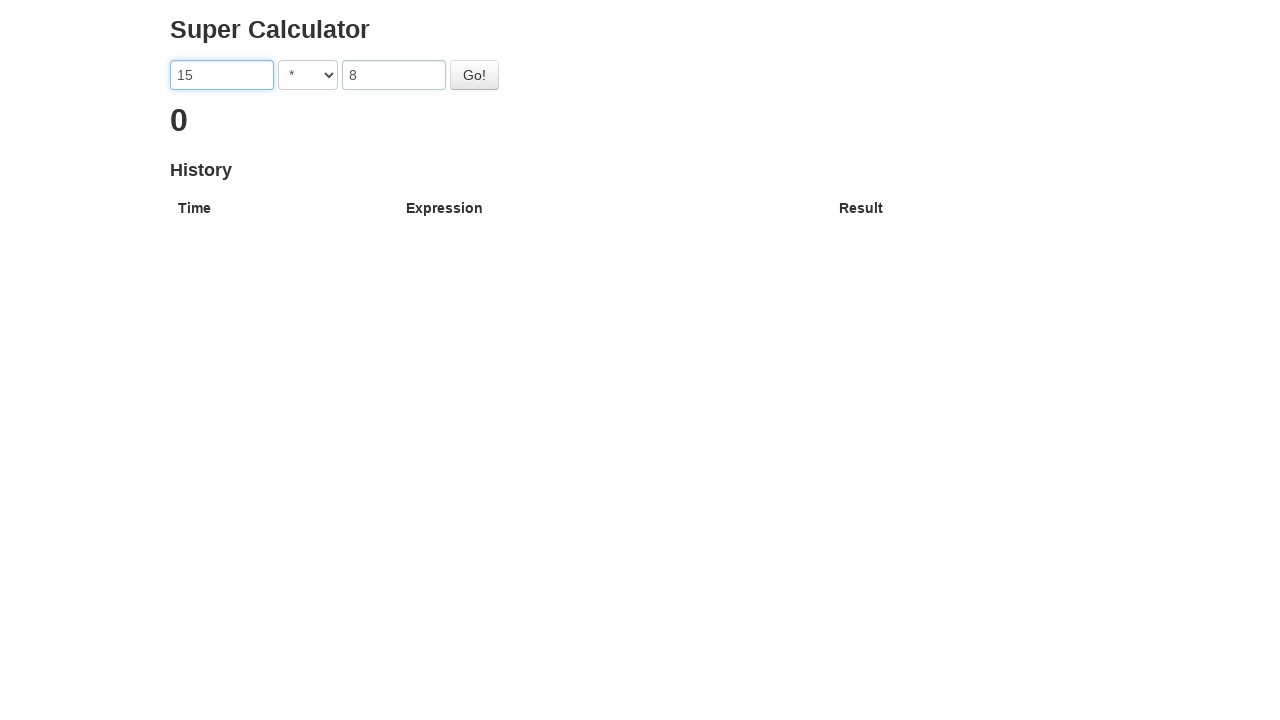

Clicked GO button to execute calculation at (474, 75) on #gobutton
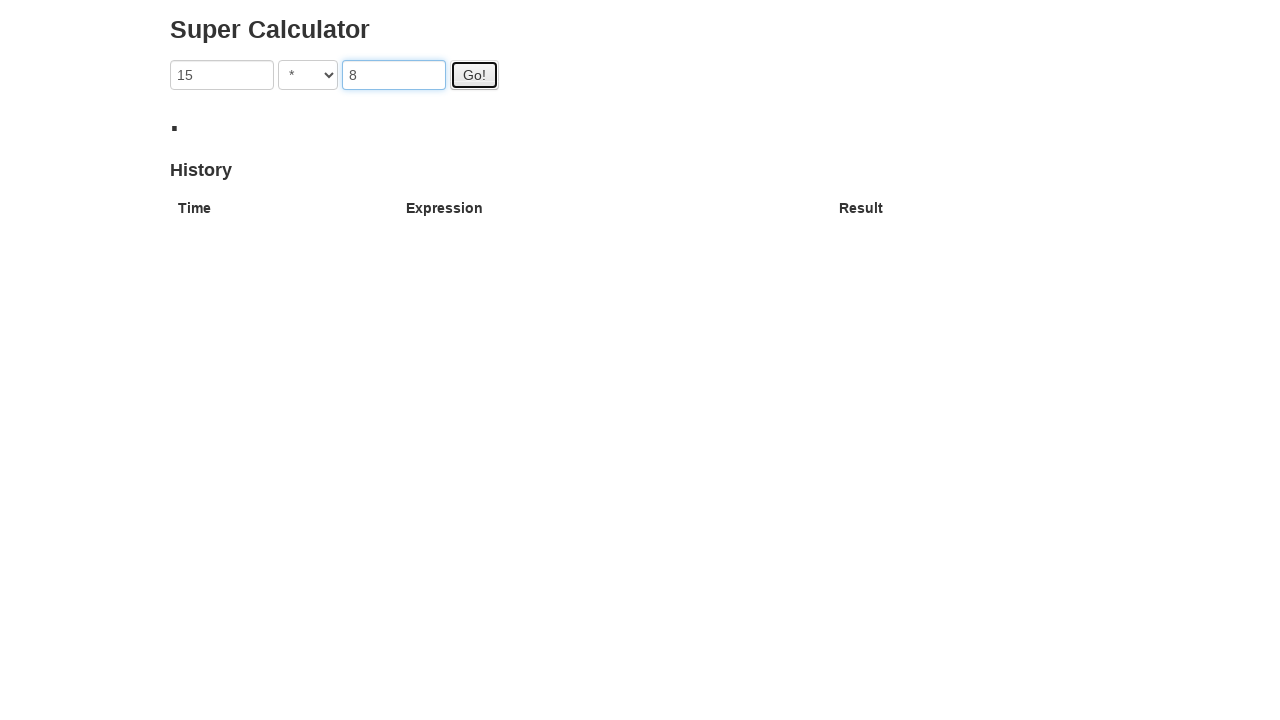

Verified result '120' displayed correctly (15 × 8)
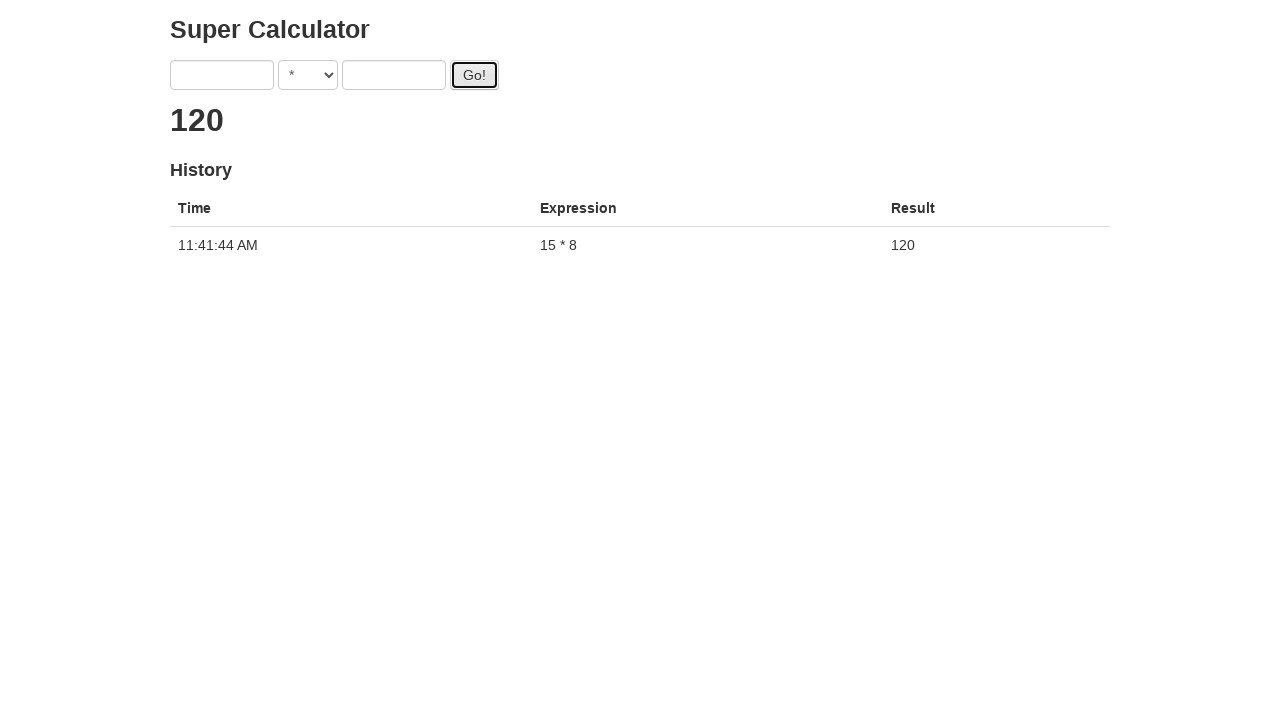

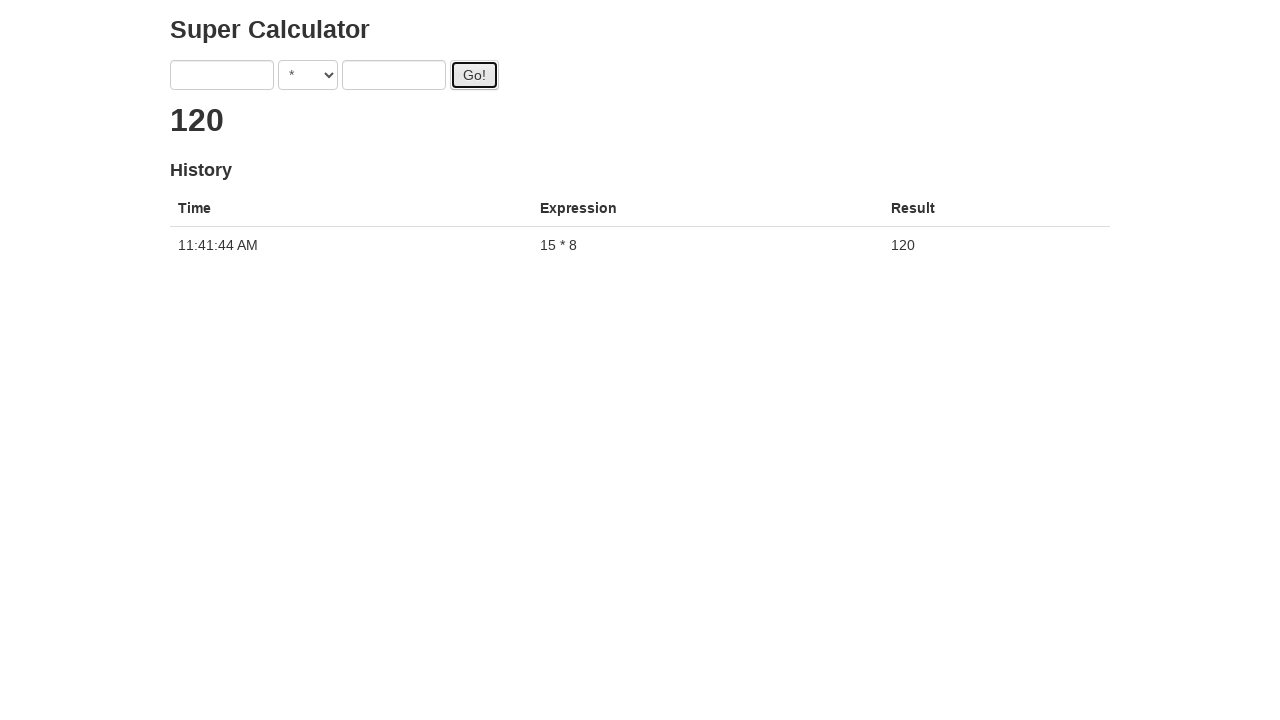